Tests dynamic form interactions by iterating through checkboxes, selecting corresponding dropdown values, filling a name field, triggering alerts, and verifying the alert text matches the selected option.

Starting URL: https://www.rahulshettyacademy.com/AutomationPractice/

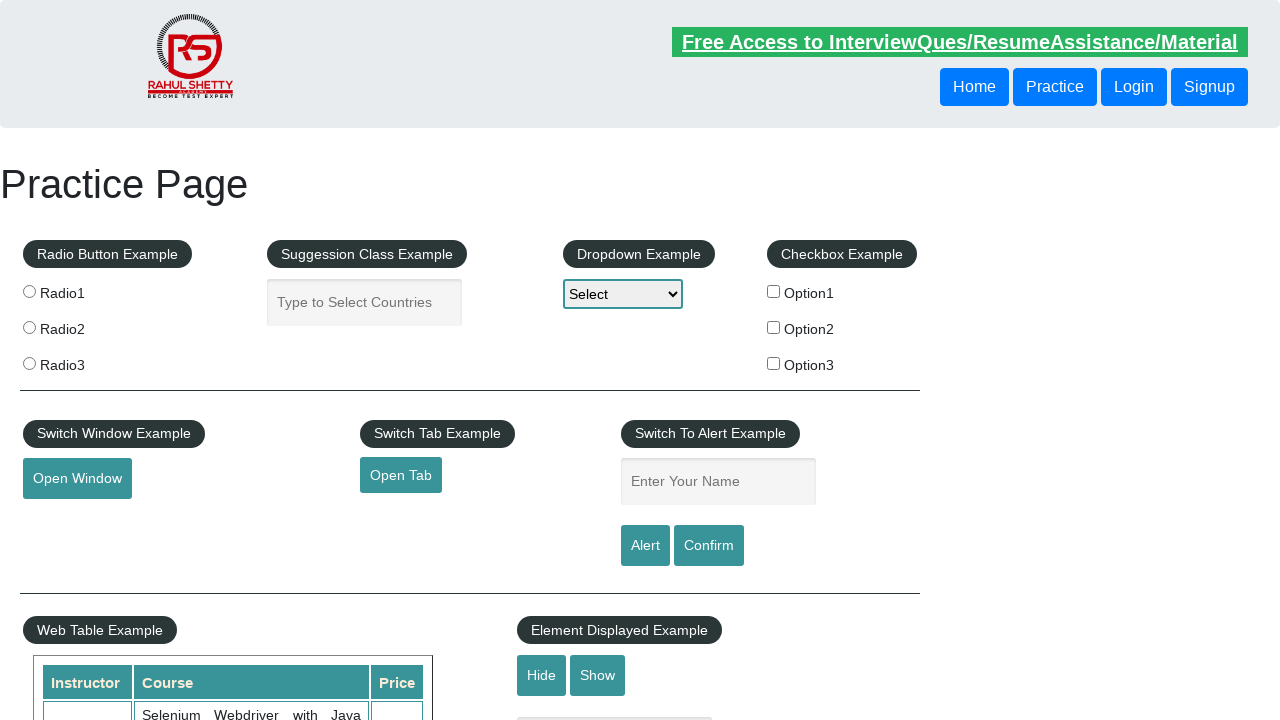

Located checkbox example section
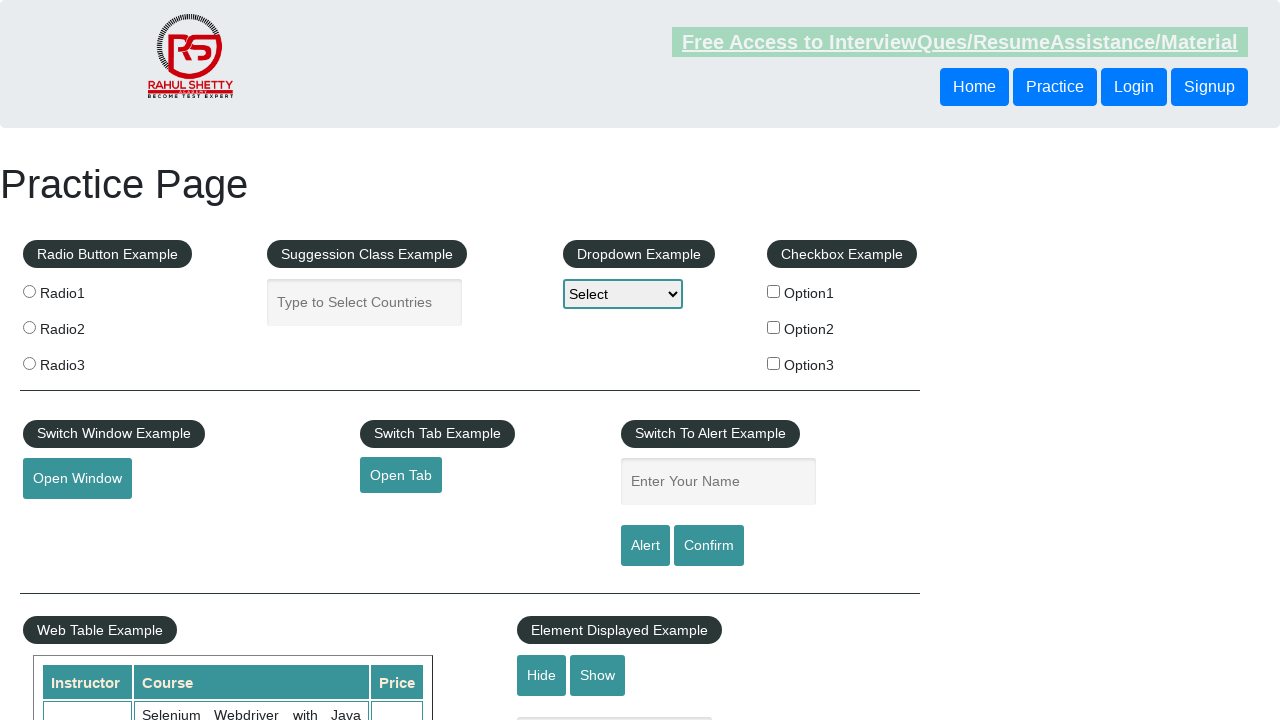

Located all checkboxes within section
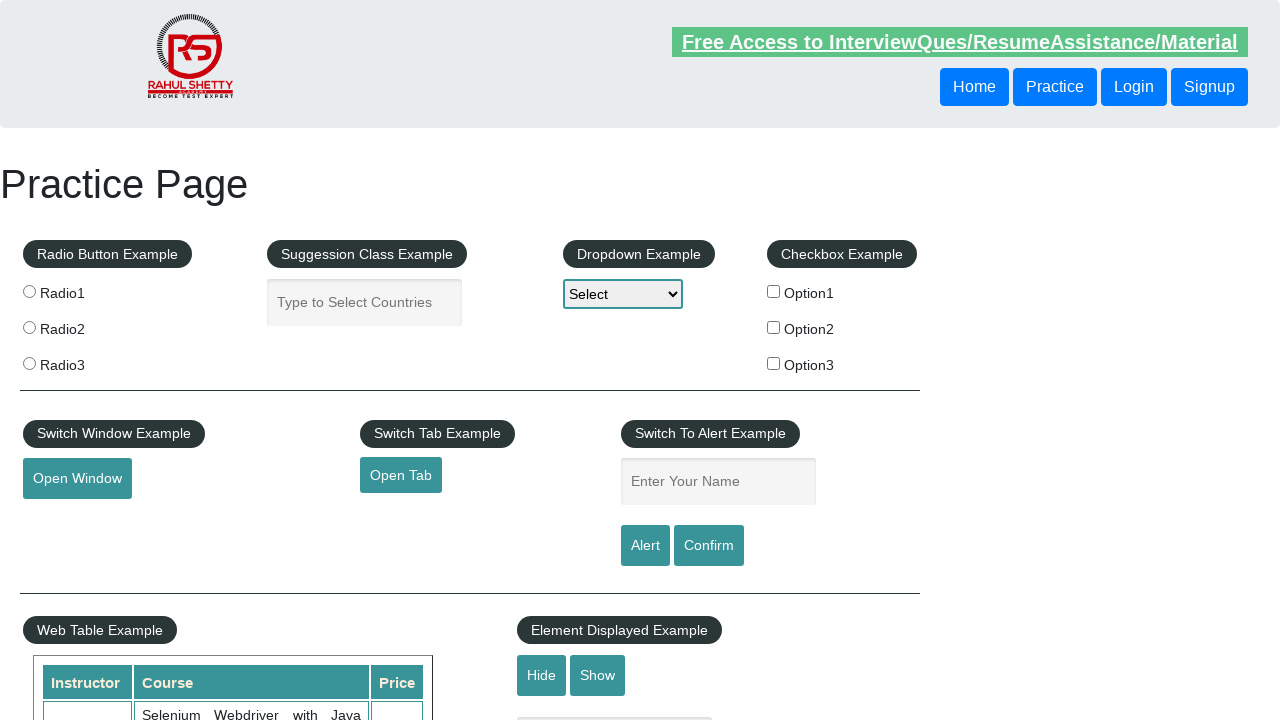

Located all labels within section
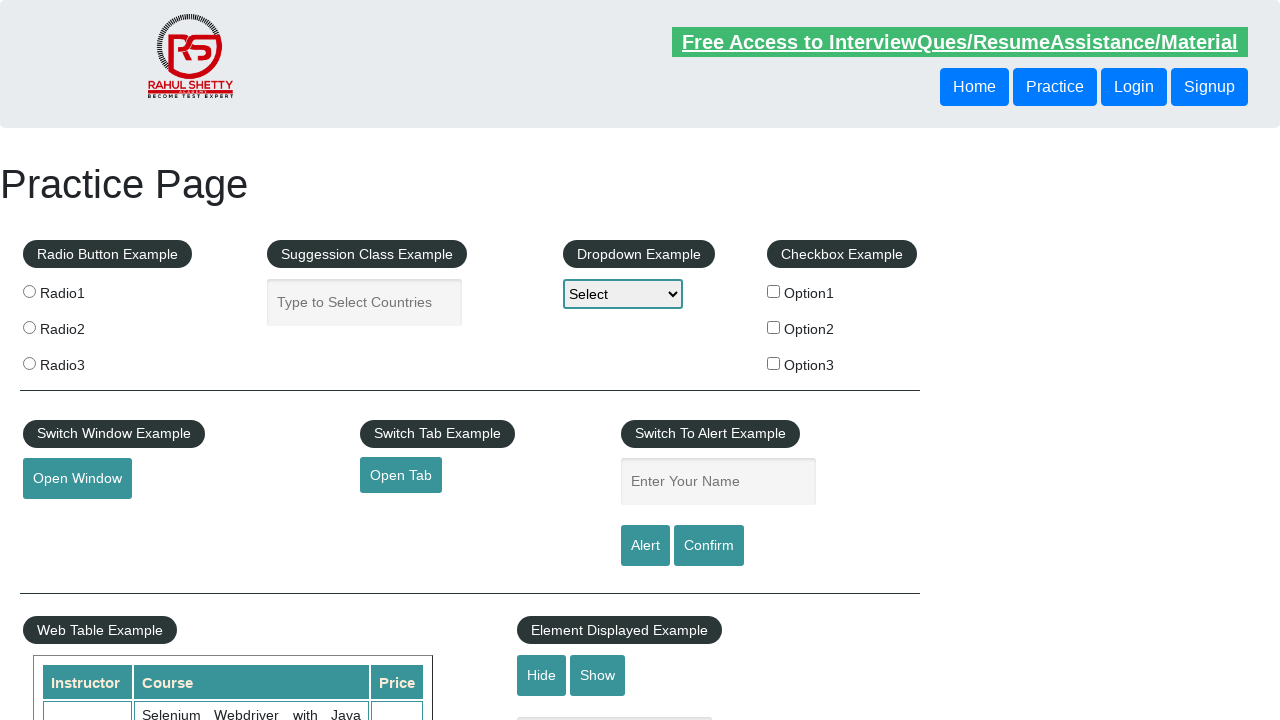

Found 3 checkboxes
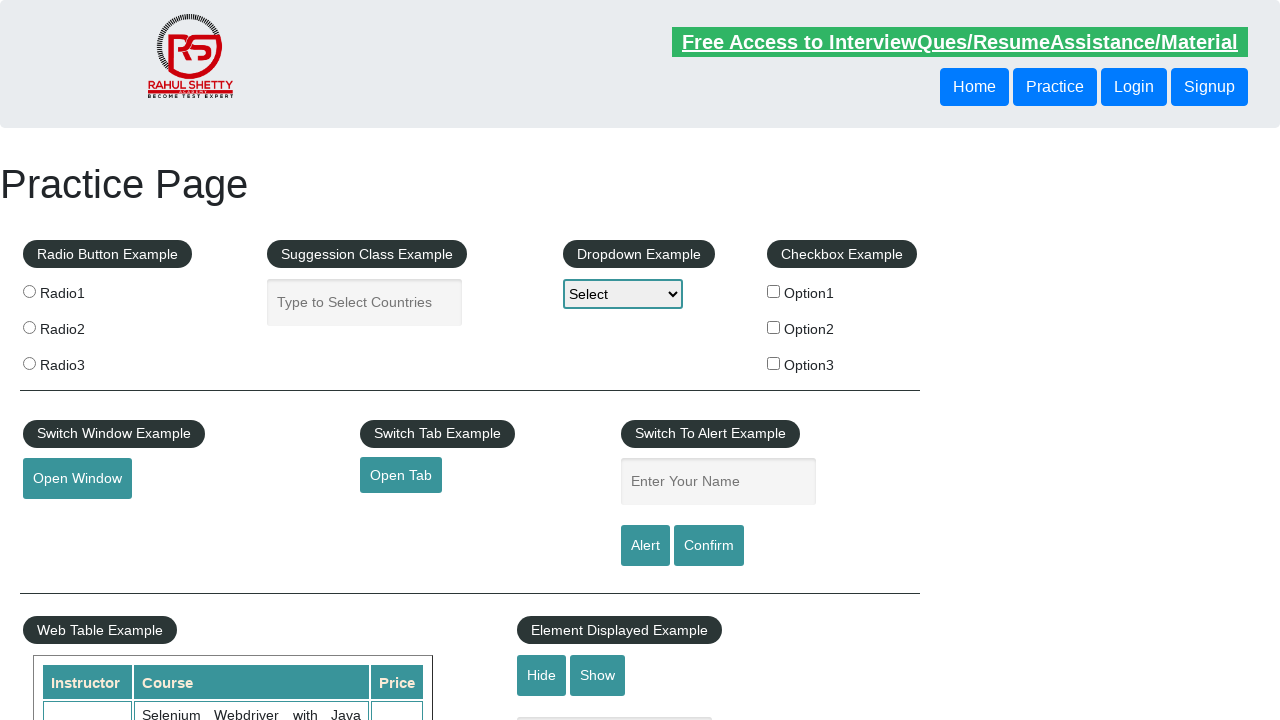

Clicked checkbox 1 of 3 at (774, 291) on #checkbox-example >> input[type='checkbox'] >> nth=0
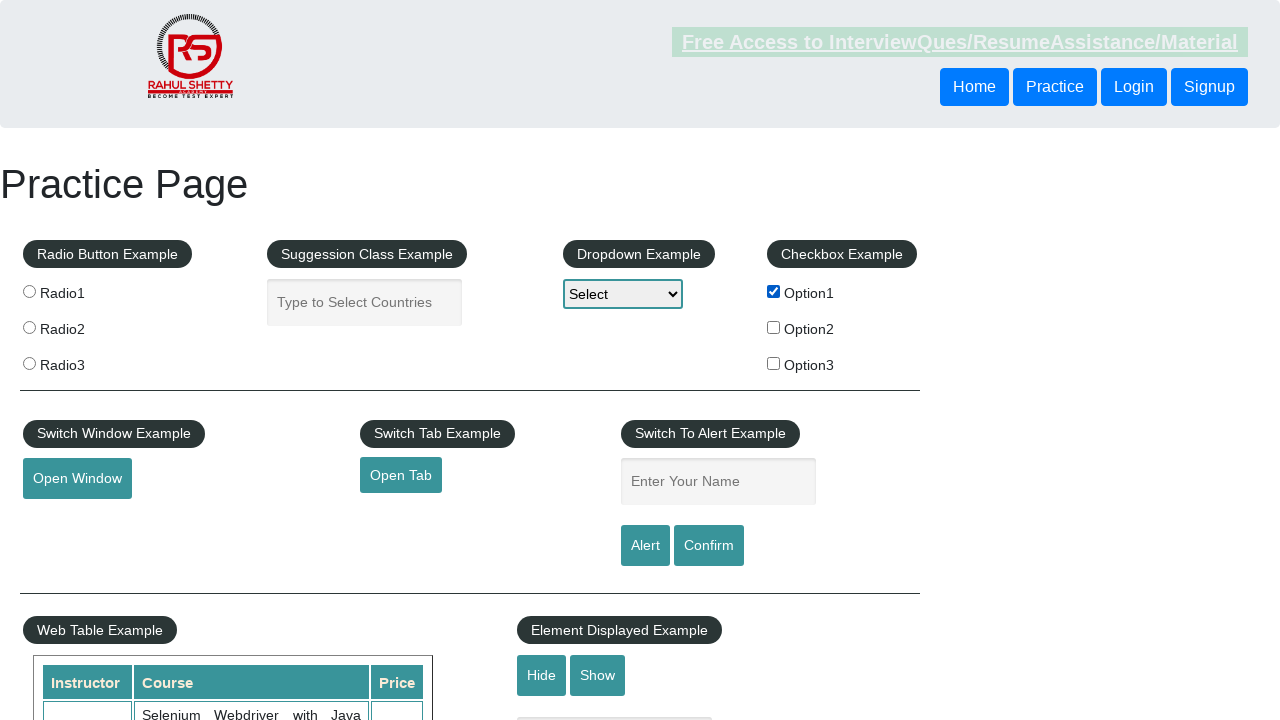

Retrieved label text: 'Option1'
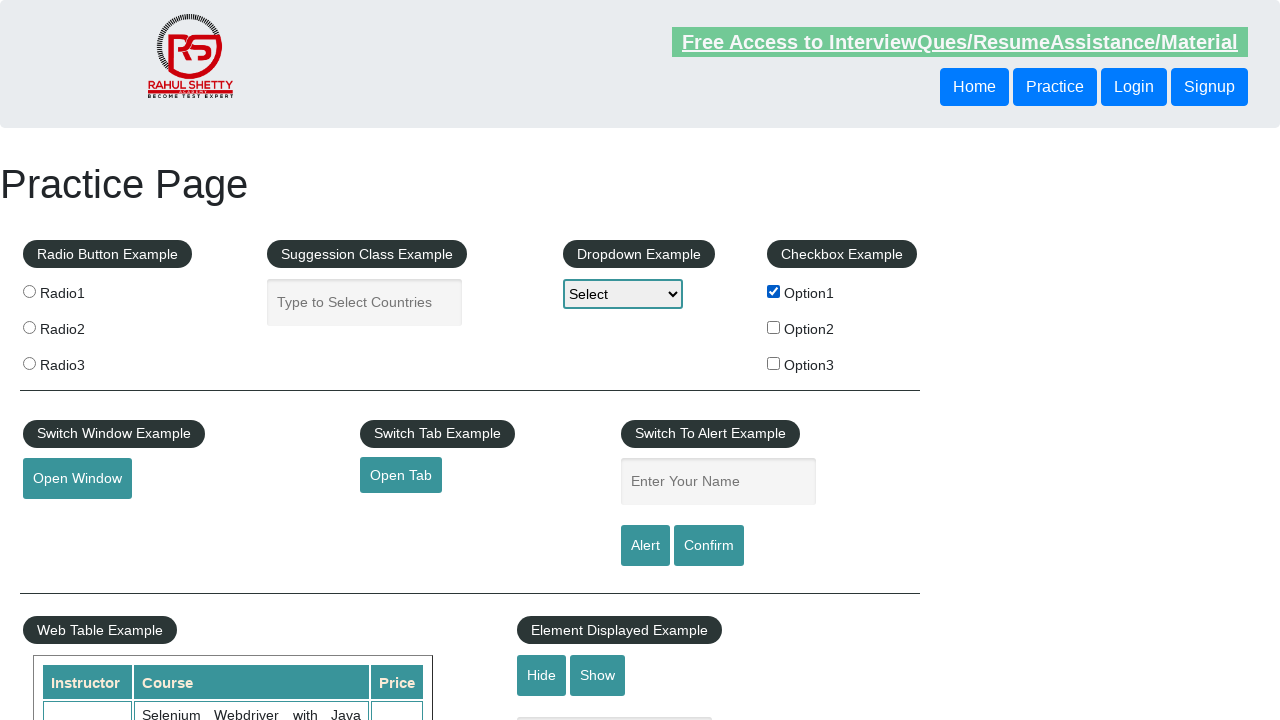

Selected 'Option1' from dropdown on #dropdown-class-example
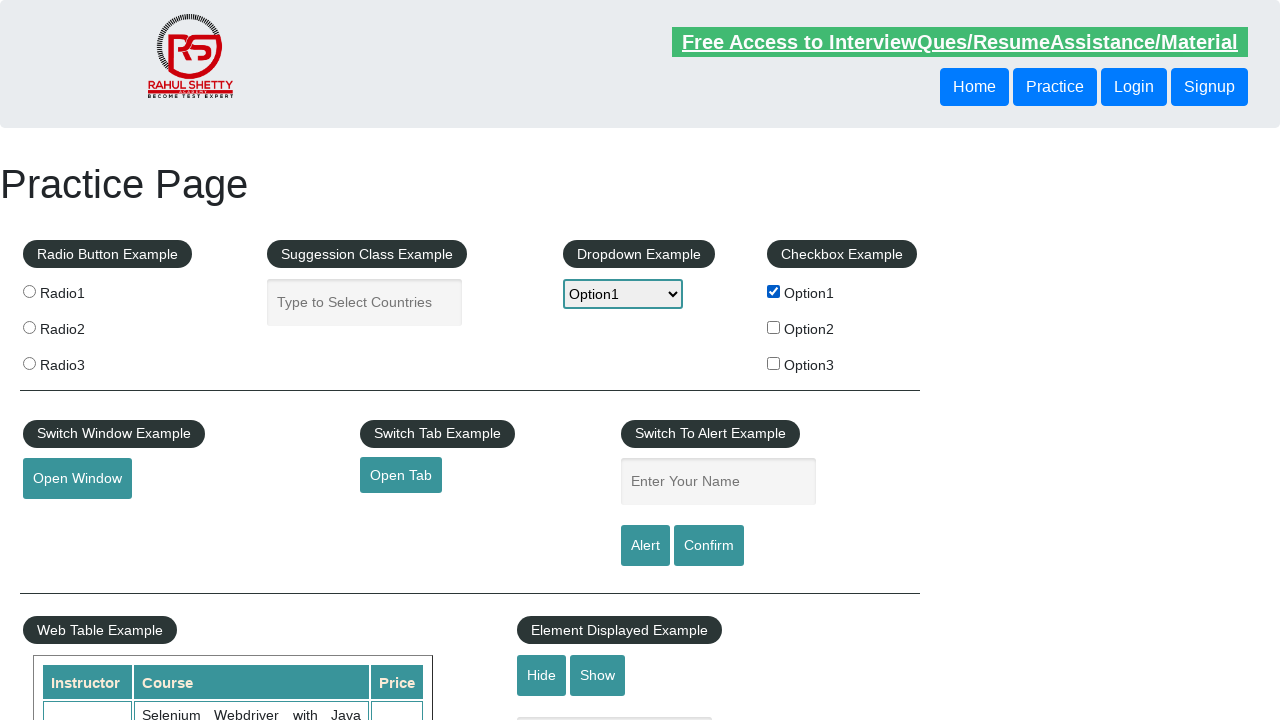

Filled name field with 'Option1' on #name
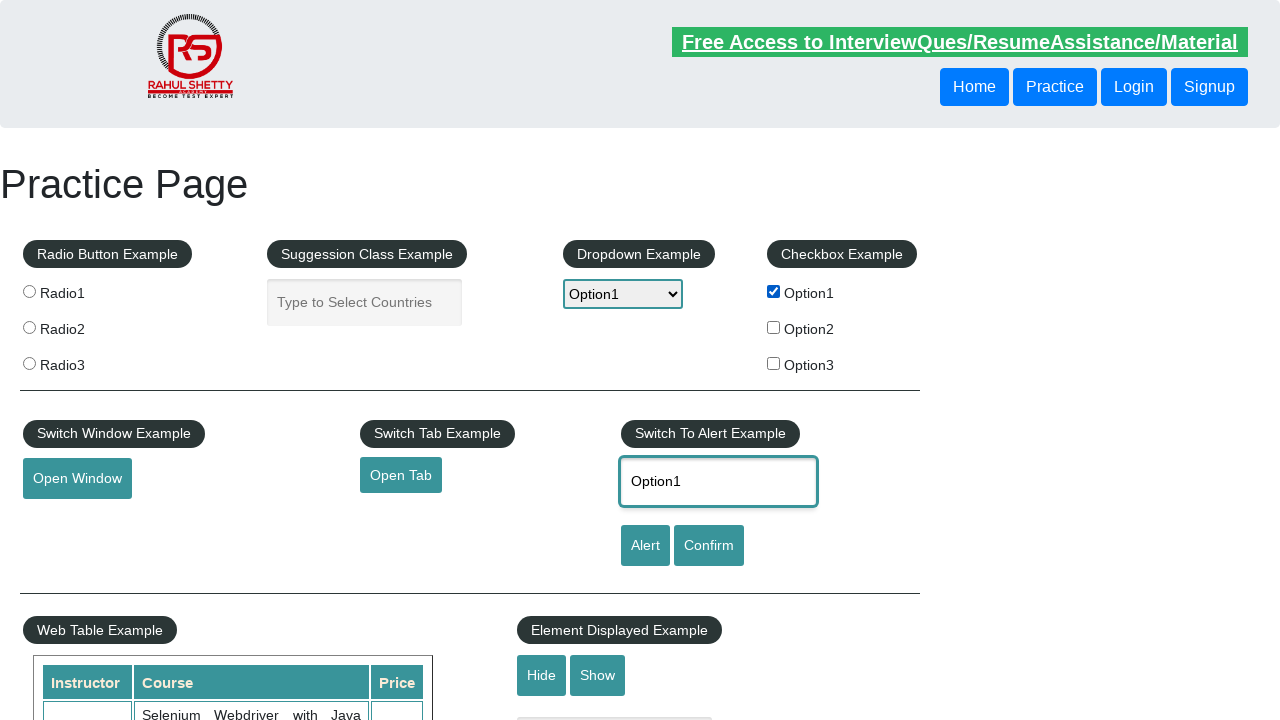

Clicked alert button to trigger dialog at (645, 546) on #alertbtn
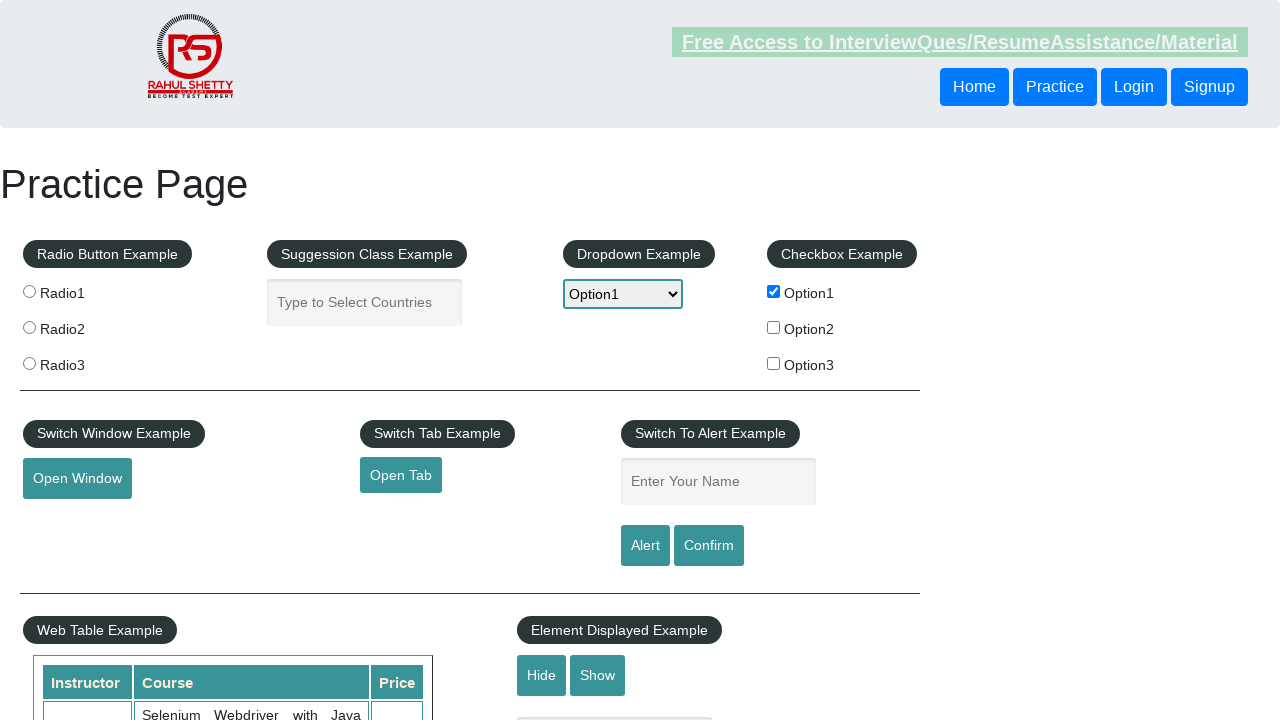

Alert dialog accepted
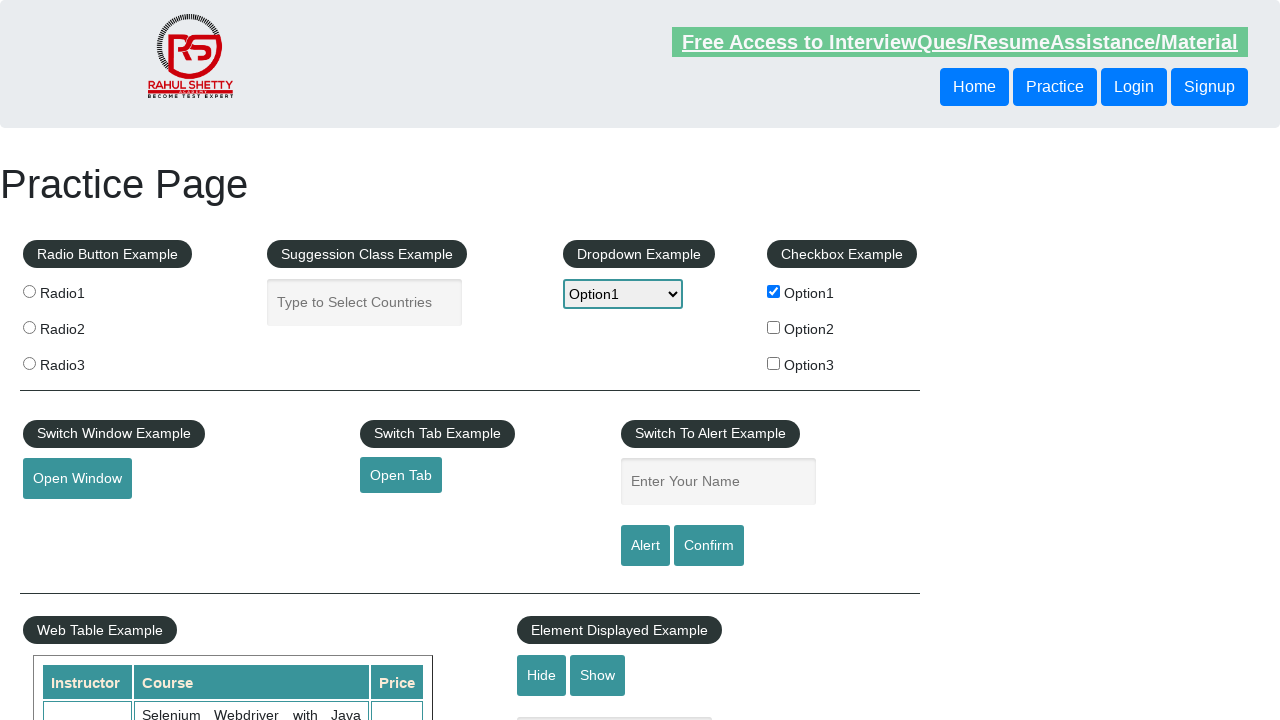

Waited 500ms for dialog to complete
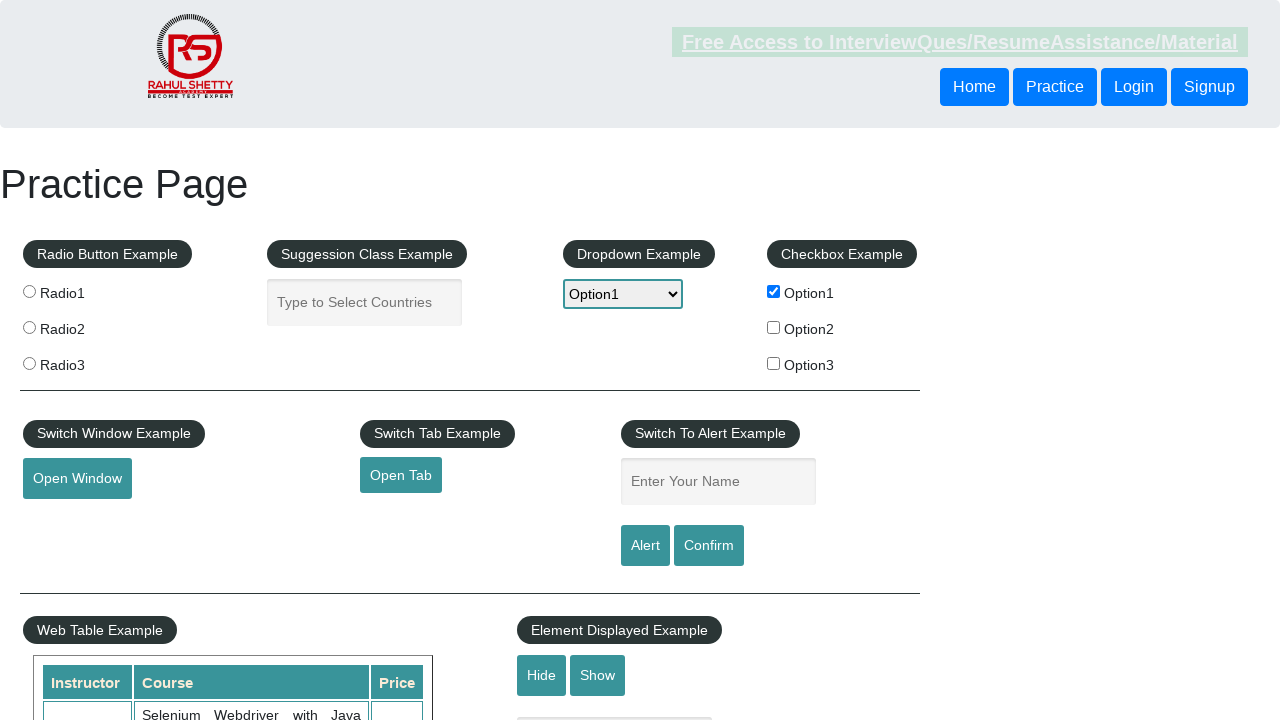

Clicked checkbox 2 of 3 at (774, 327) on #checkbox-example >> input[type='checkbox'] >> nth=1
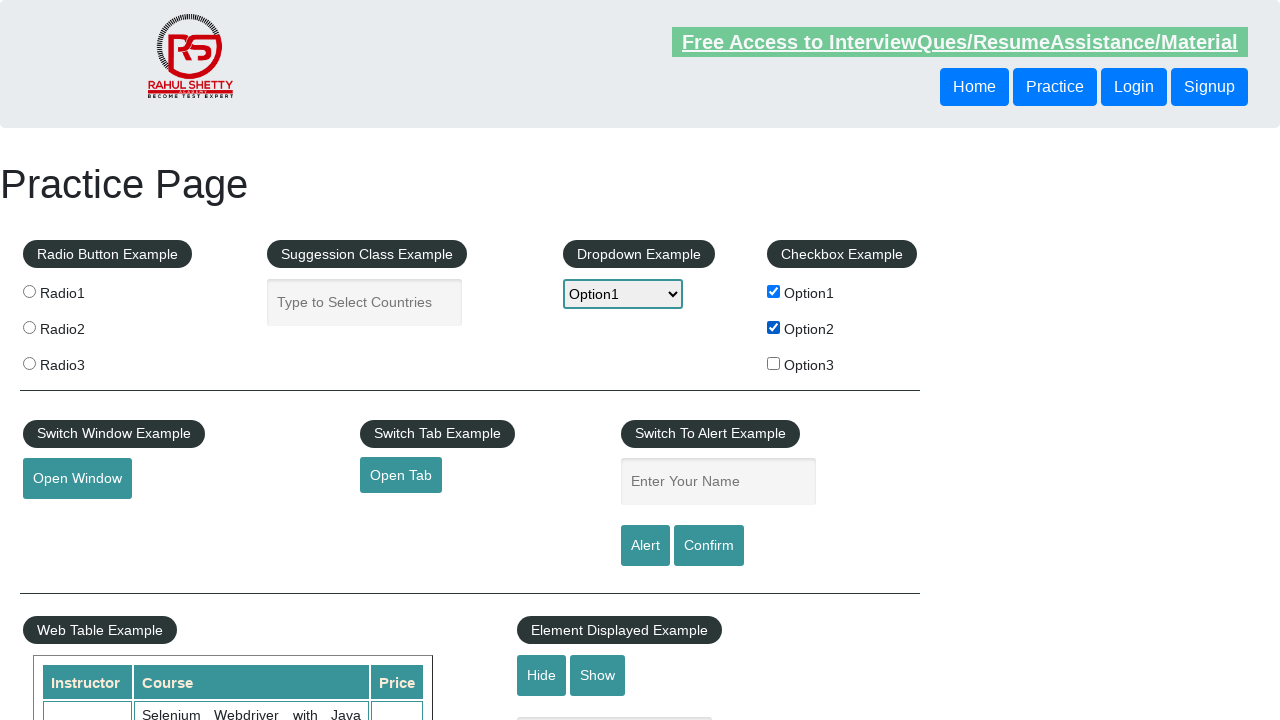

Retrieved label text: 'Option2'
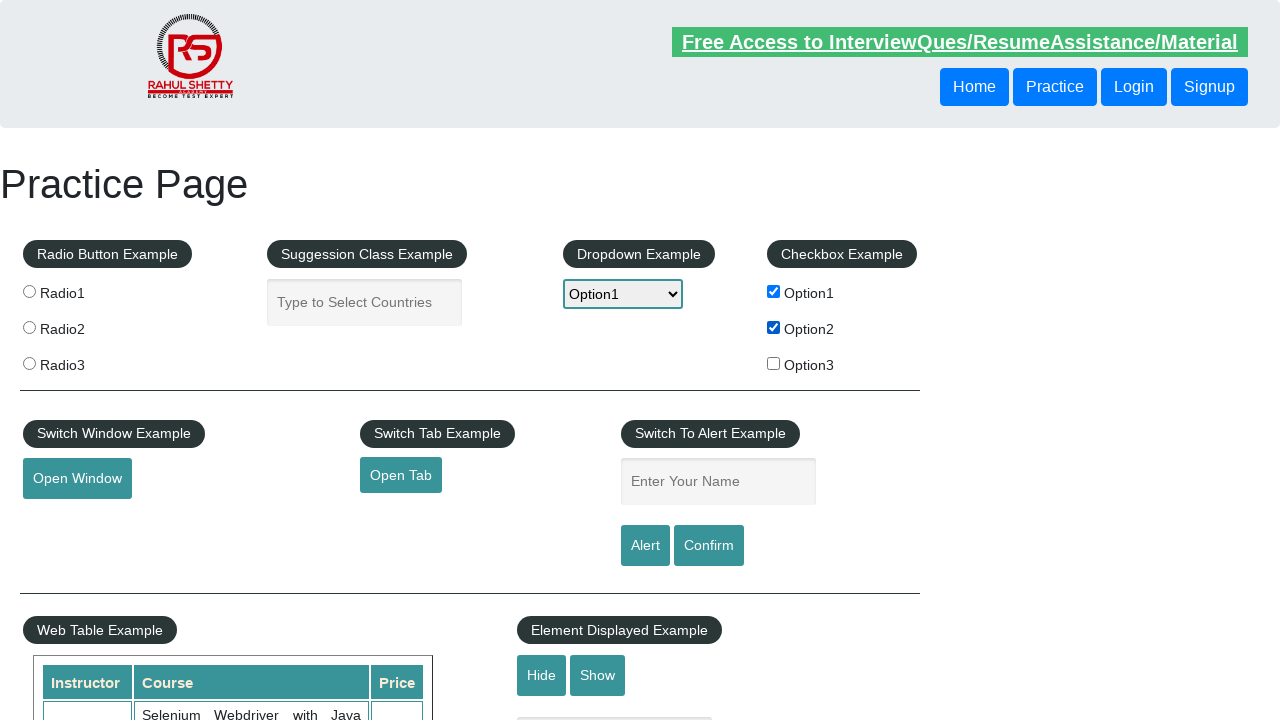

Selected 'Option2' from dropdown on #dropdown-class-example
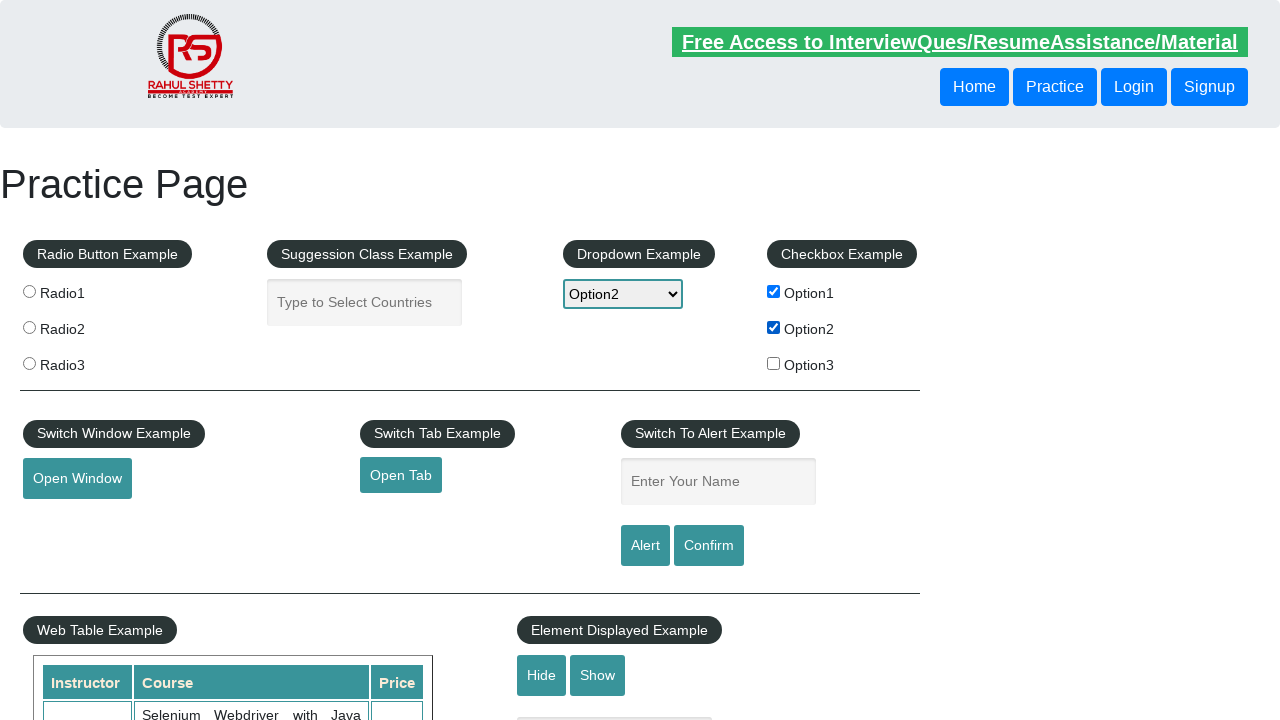

Filled name field with 'Option2' on #name
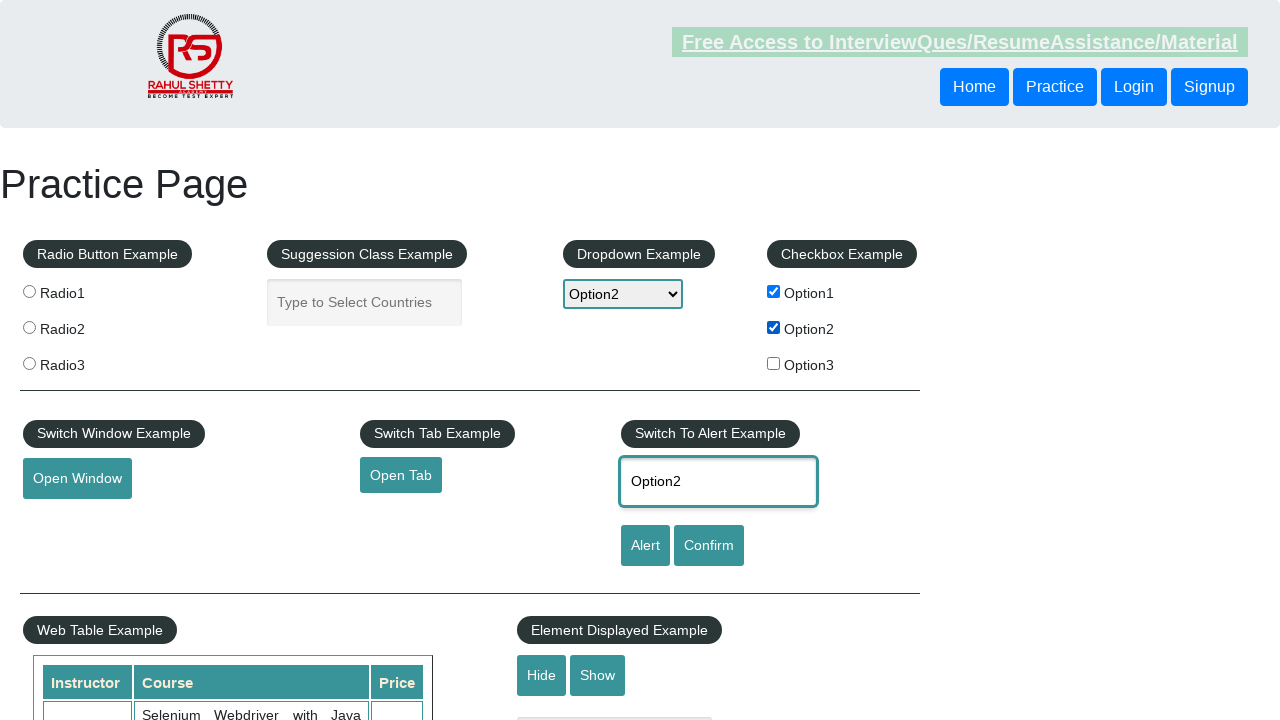

Clicked alert button to trigger dialog at (645, 546) on #alertbtn
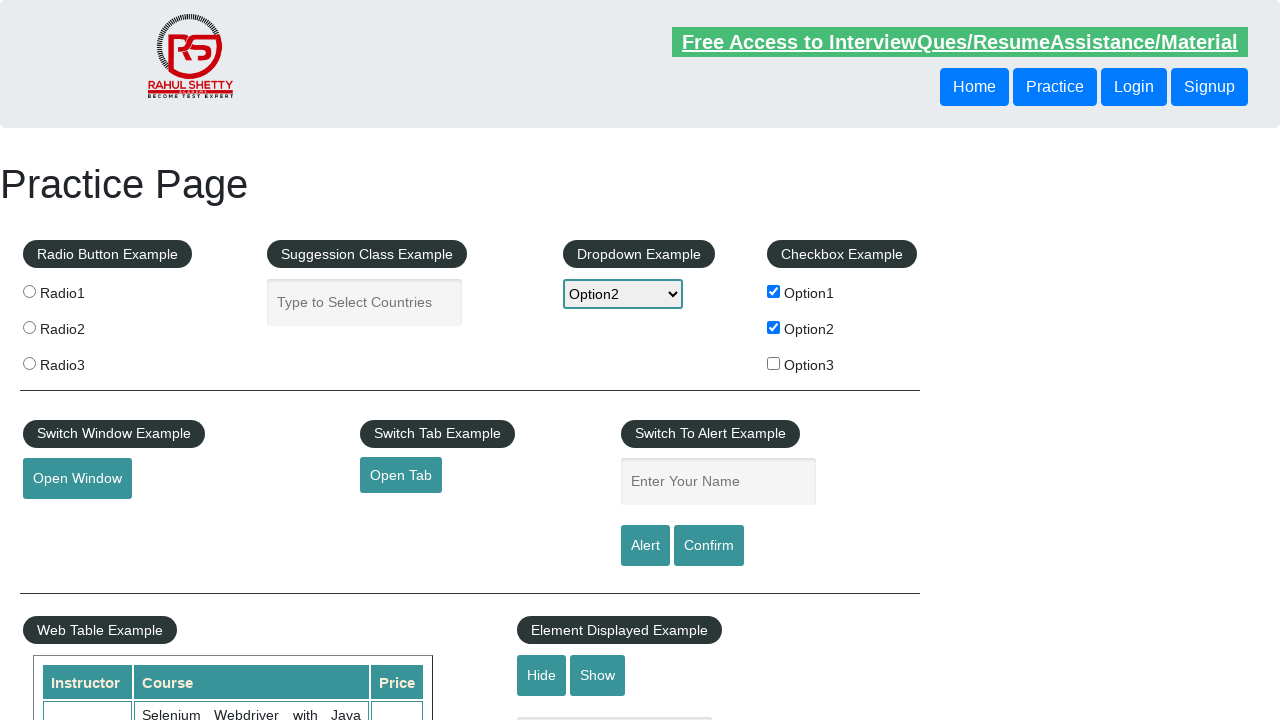

Alert dialog accepted
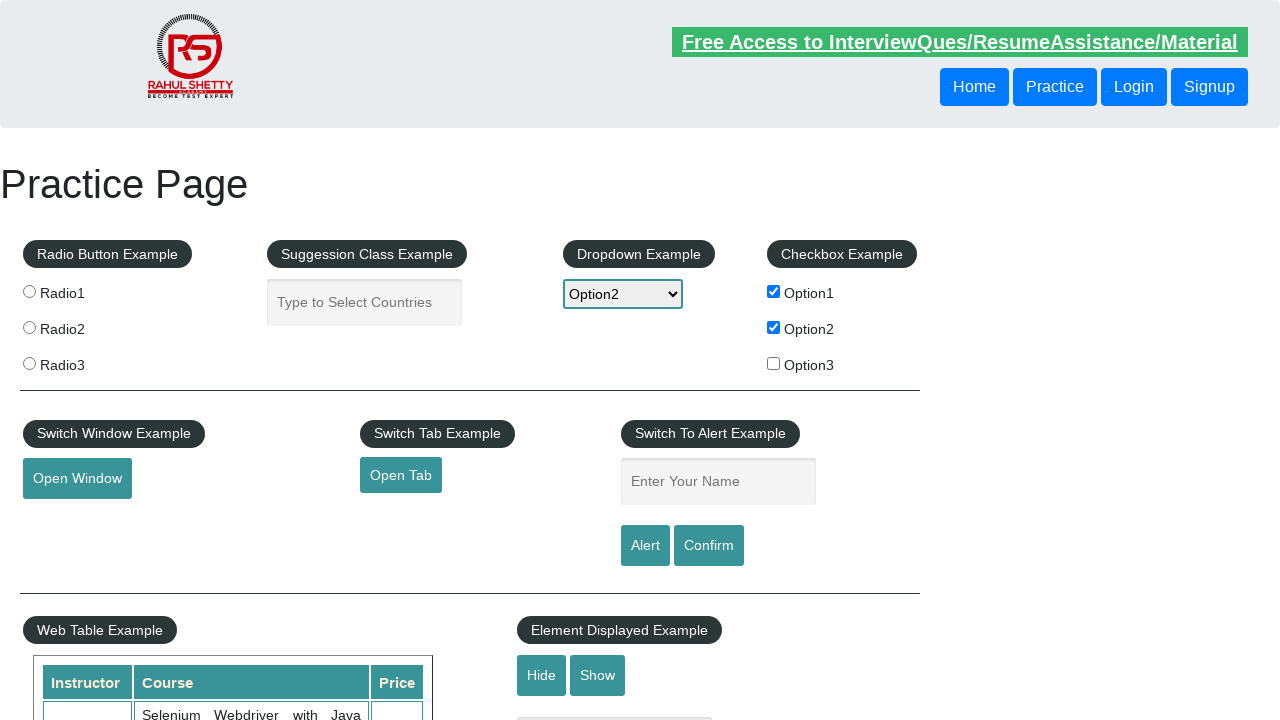

Waited 500ms for dialog to complete
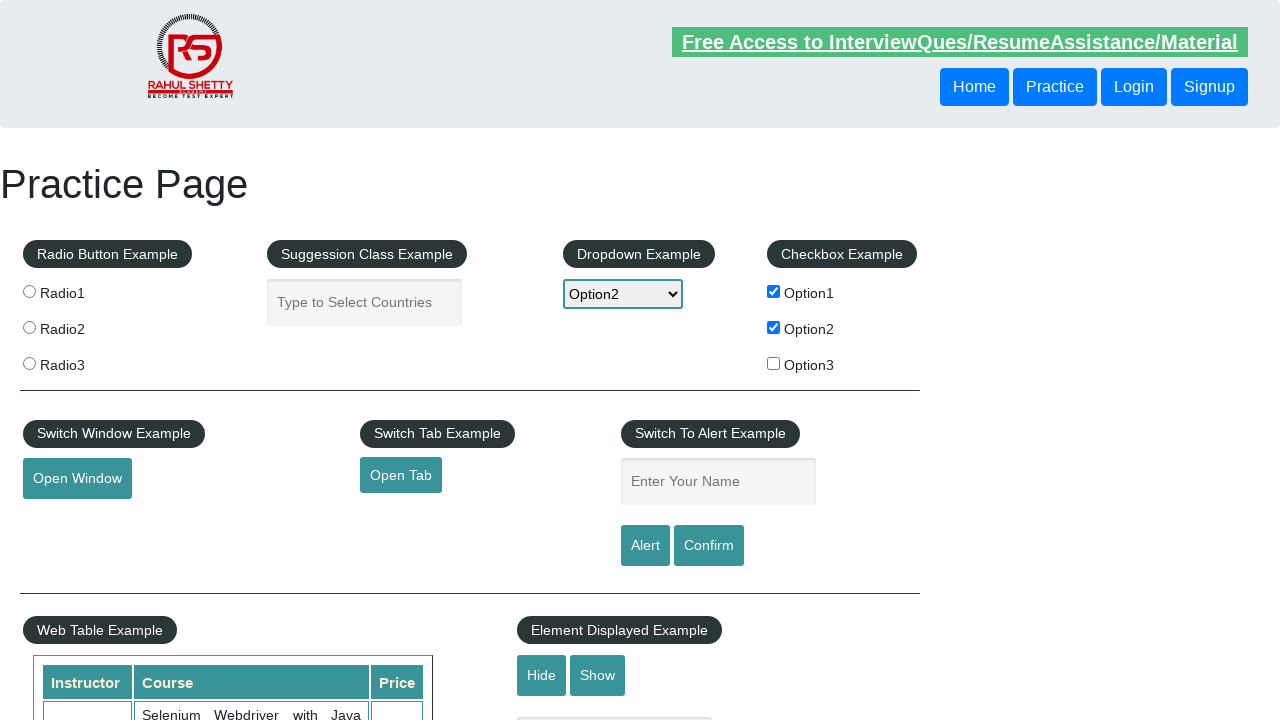

Clicked checkbox 3 of 3 at (774, 363) on #checkbox-example >> input[type='checkbox'] >> nth=2
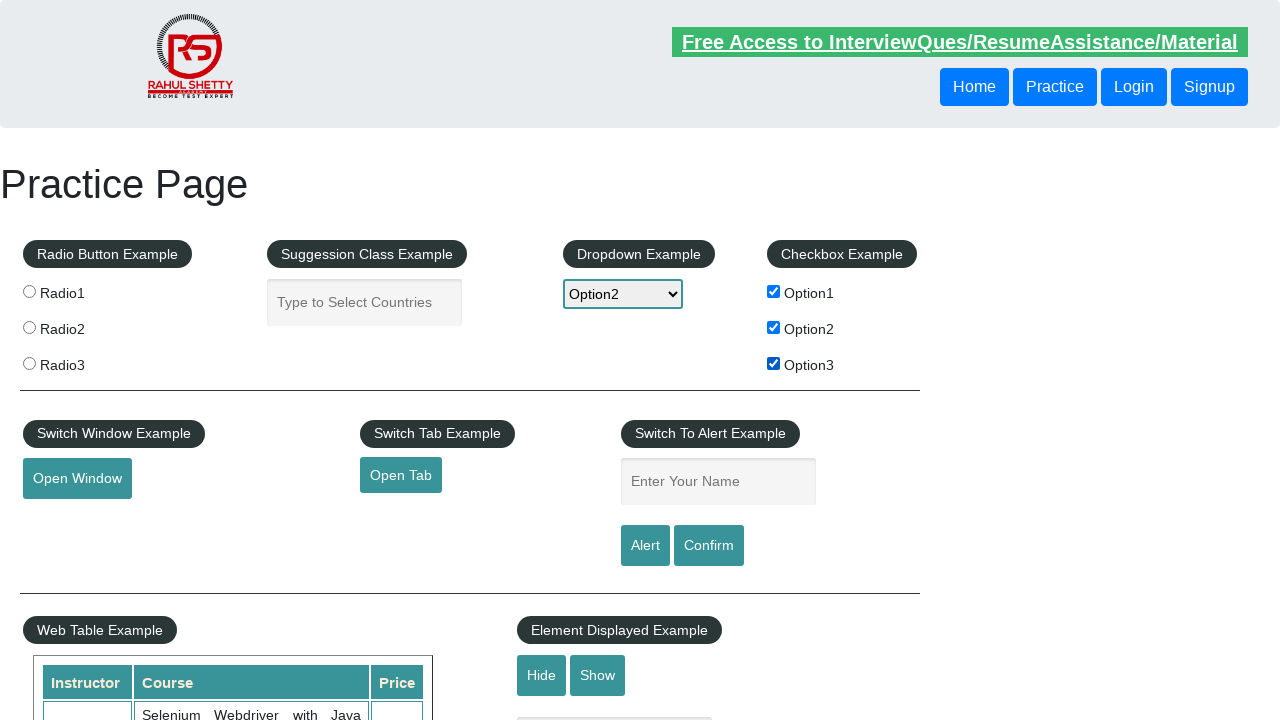

Retrieved label text: 'Option3'
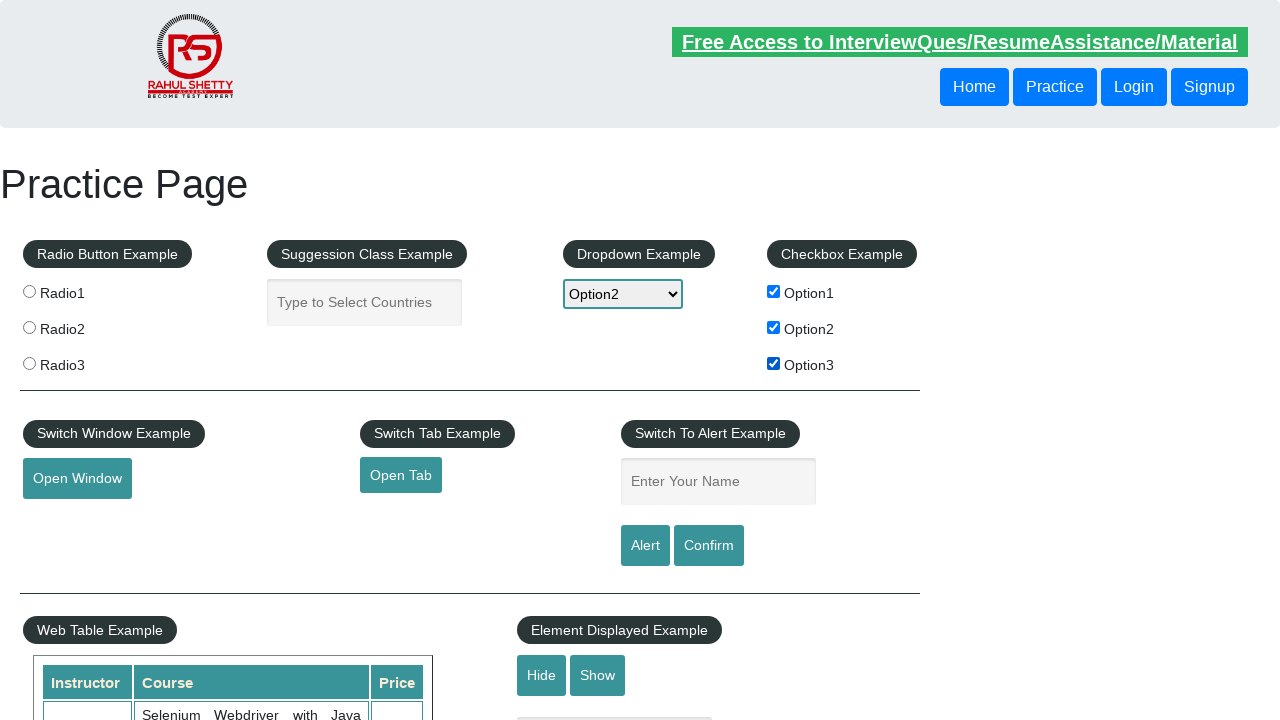

Selected 'Option3' from dropdown on #dropdown-class-example
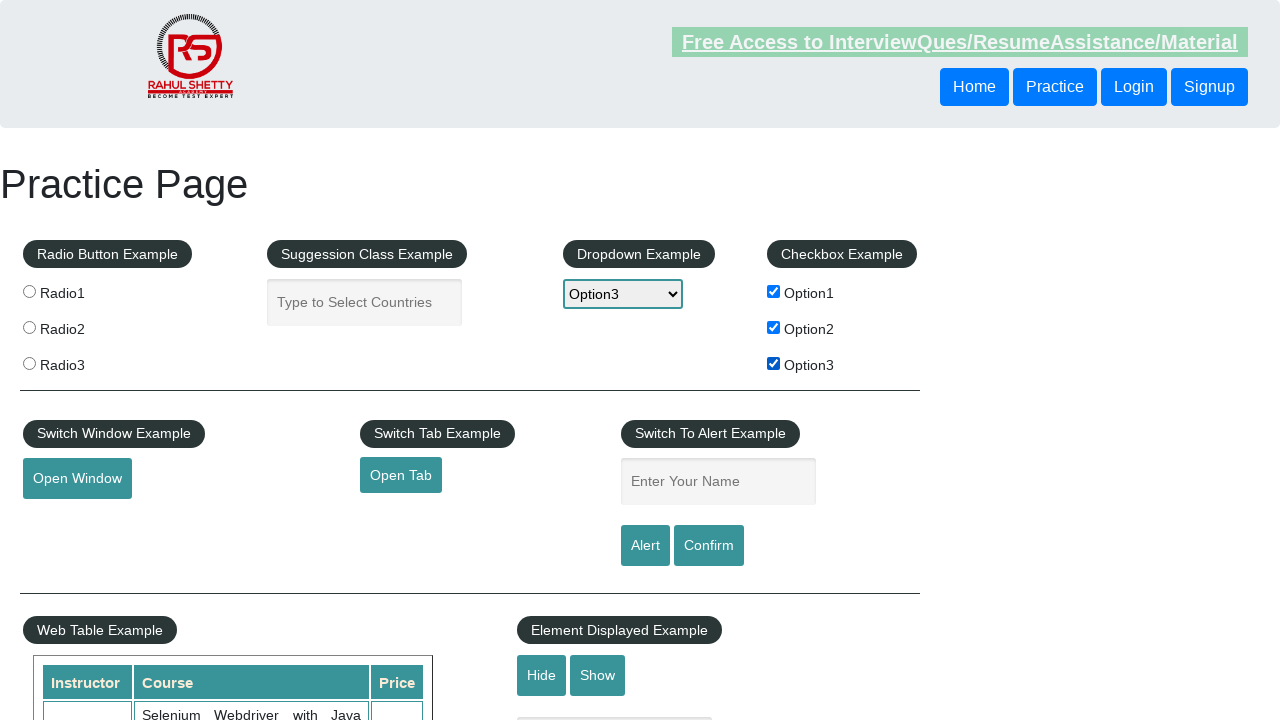

Filled name field with 'Option3' on #name
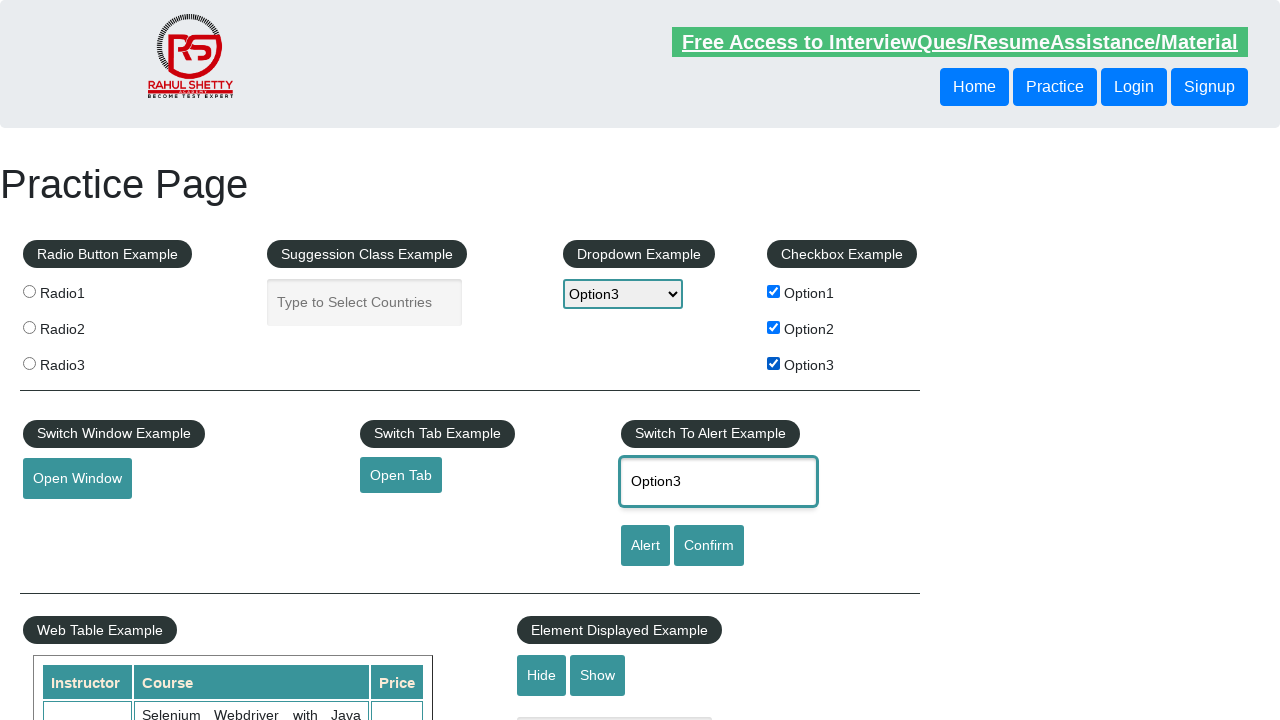

Clicked alert button to trigger dialog at (645, 546) on #alertbtn
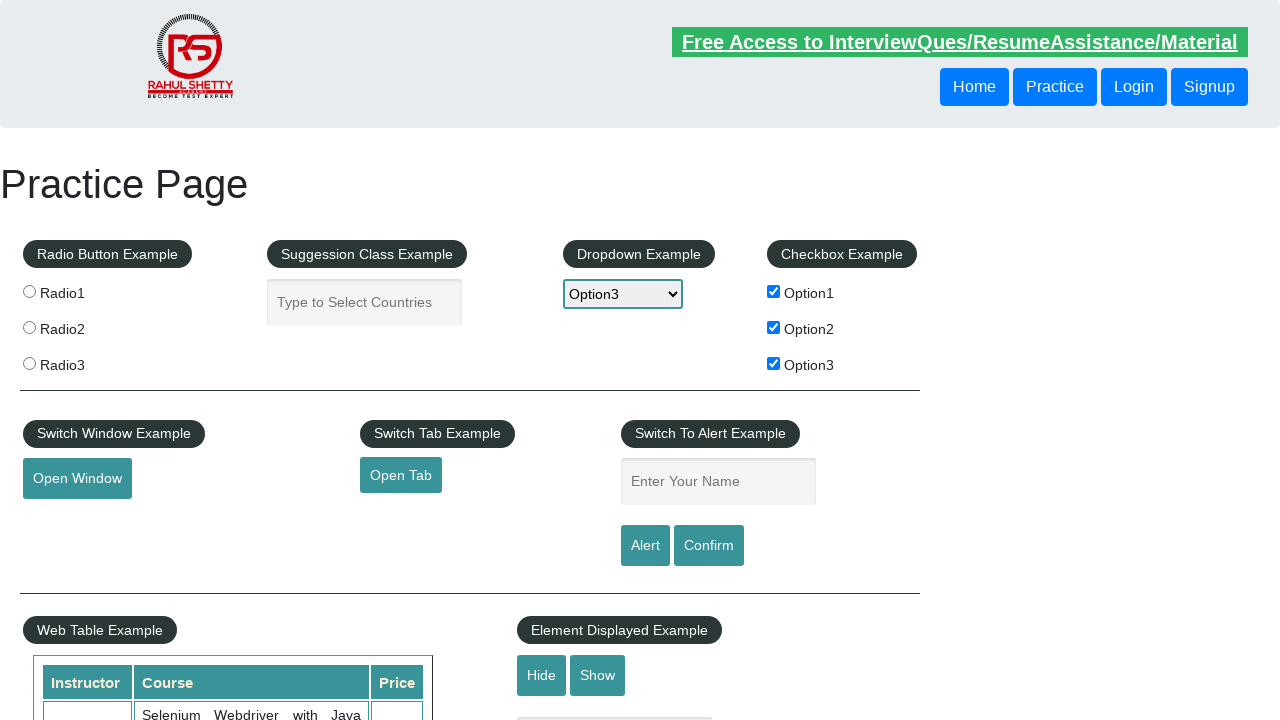

Alert dialog accepted
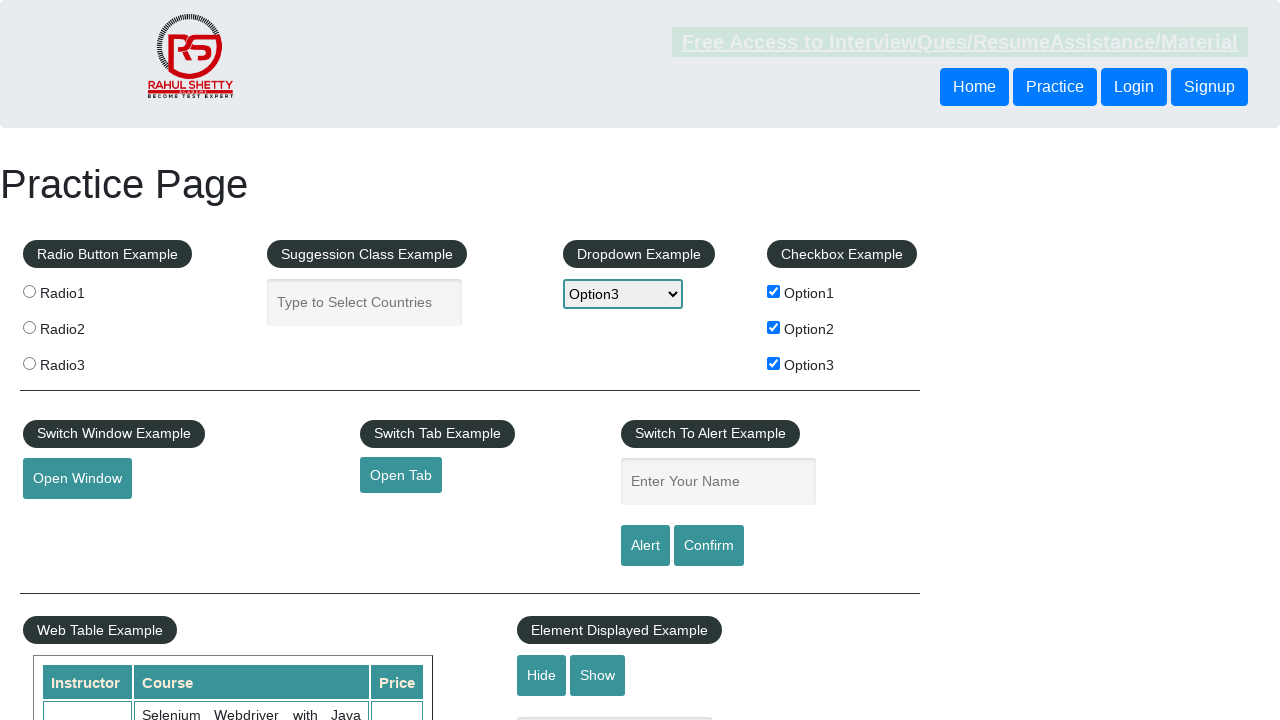

Waited 500ms for dialog to complete
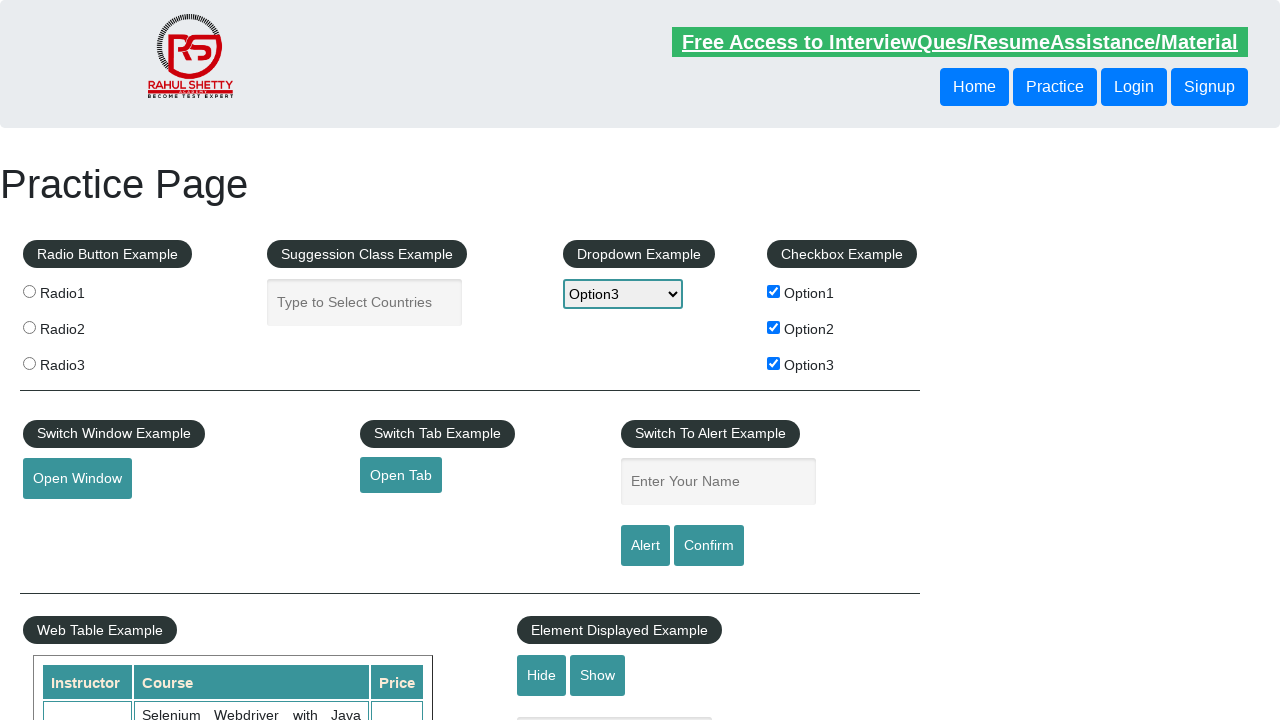

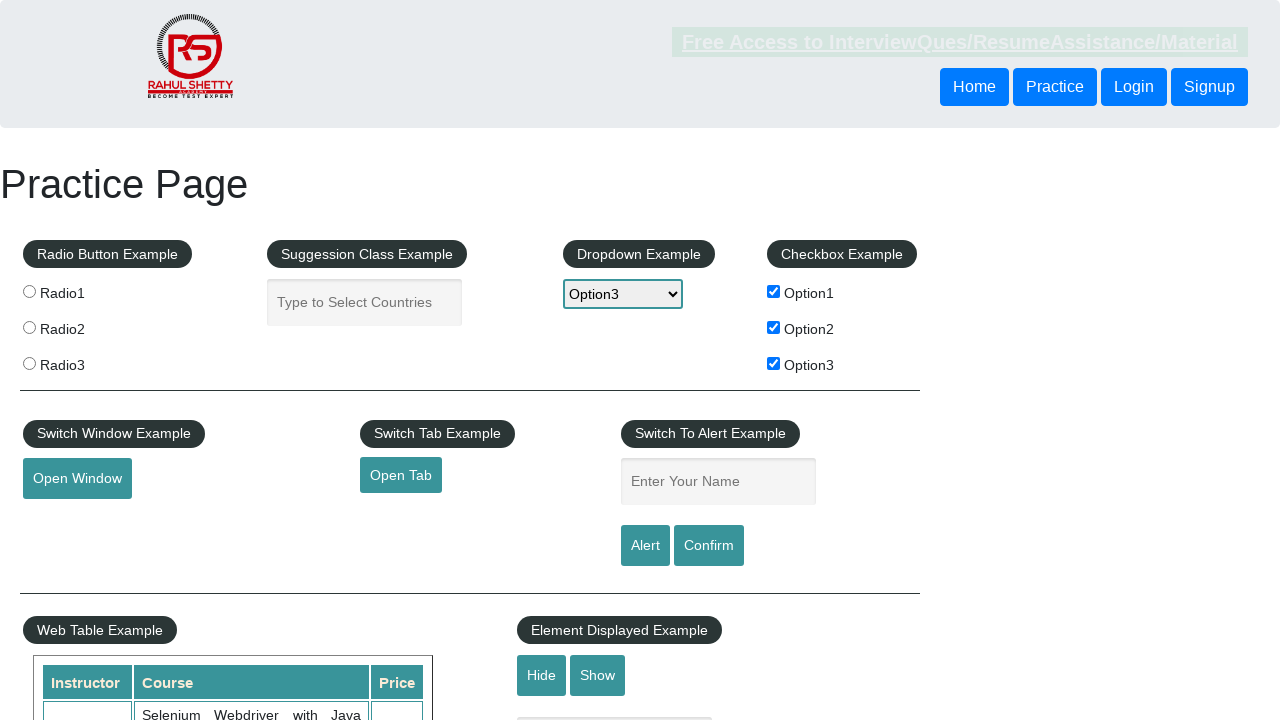